Tests that the currently applied filter link is highlighted with the selected class.

Starting URL: https://demo.playwright.dev/todomvc

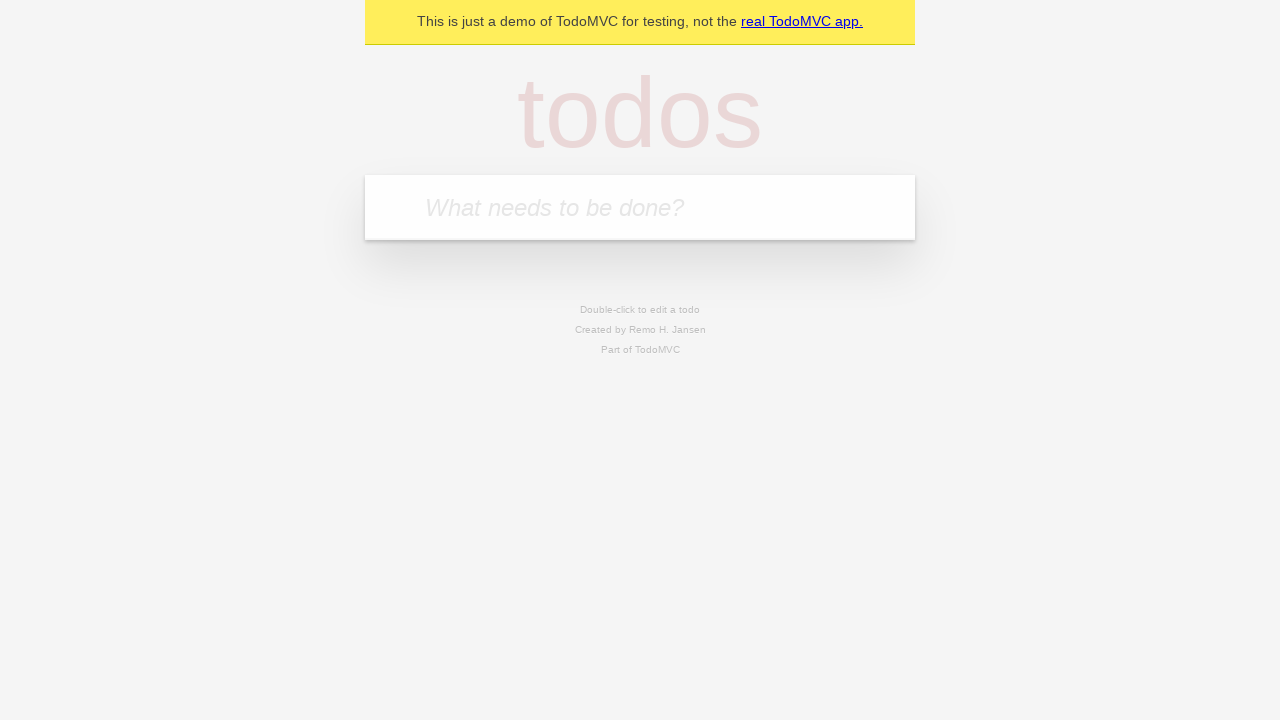

Filled todo input with 'buy some cheese' on internal:attr=[placeholder="What needs to be done?"i]
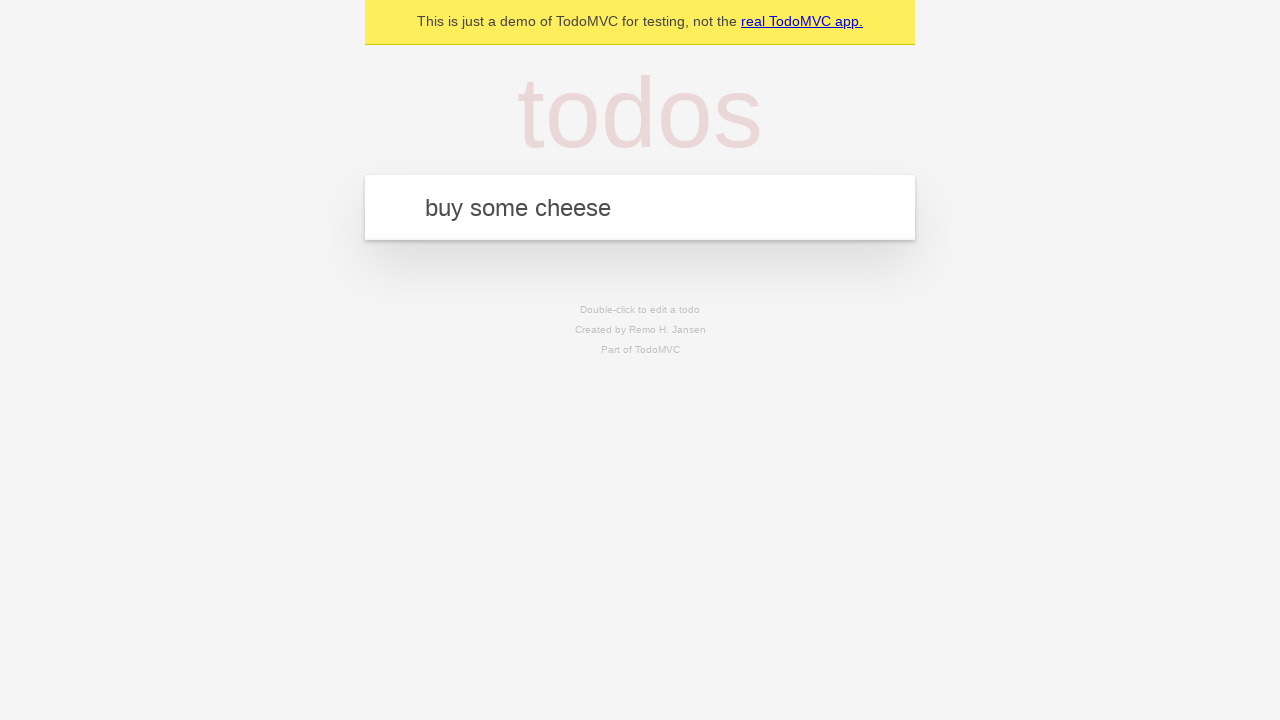

Pressed Enter to create first todo on internal:attr=[placeholder="What needs to be done?"i]
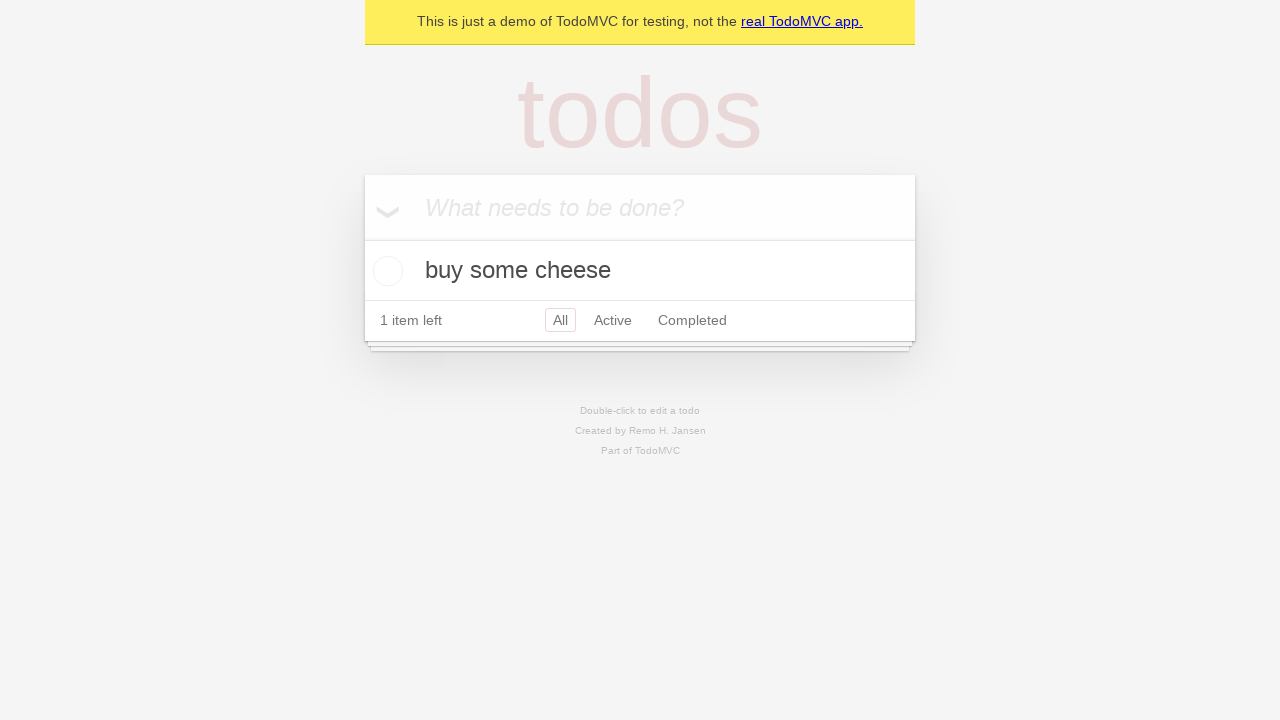

Filled todo input with 'feed the cat' on internal:attr=[placeholder="What needs to be done?"i]
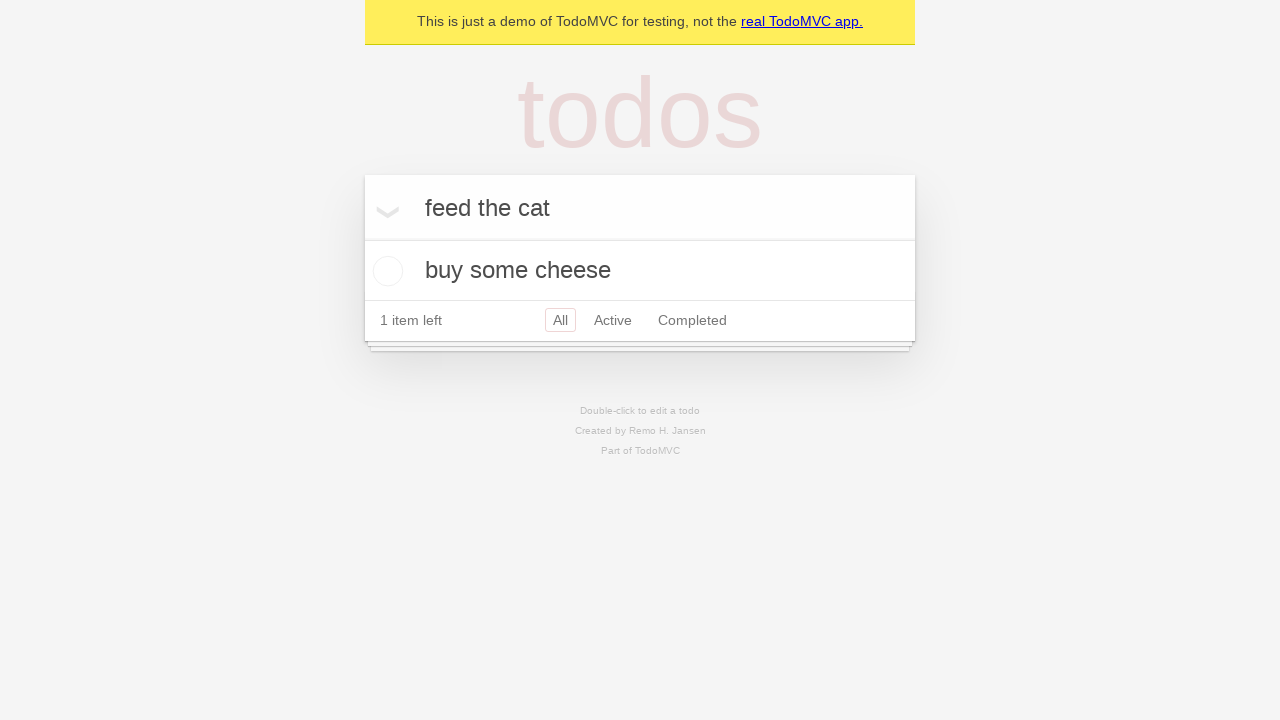

Pressed Enter to create second todo on internal:attr=[placeholder="What needs to be done?"i]
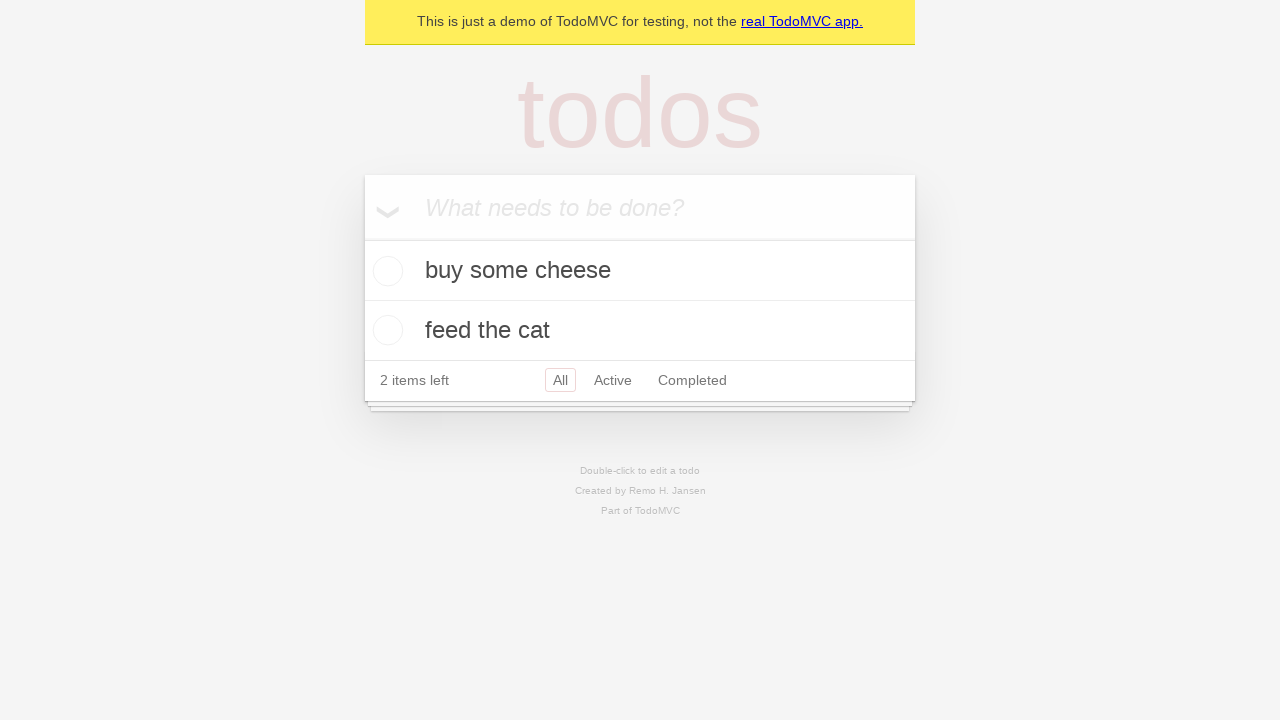

Filled todo input with 'book a doctors appointment' on internal:attr=[placeholder="What needs to be done?"i]
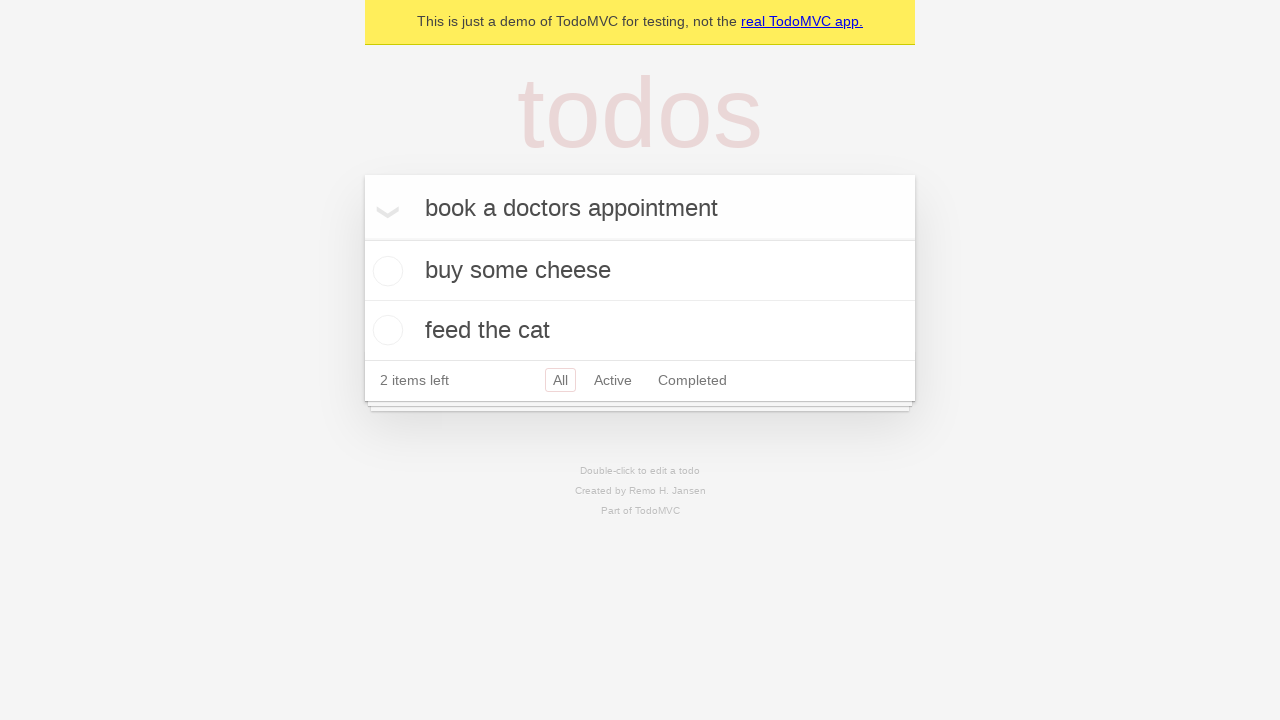

Pressed Enter to create third todo on internal:attr=[placeholder="What needs to be done?"i]
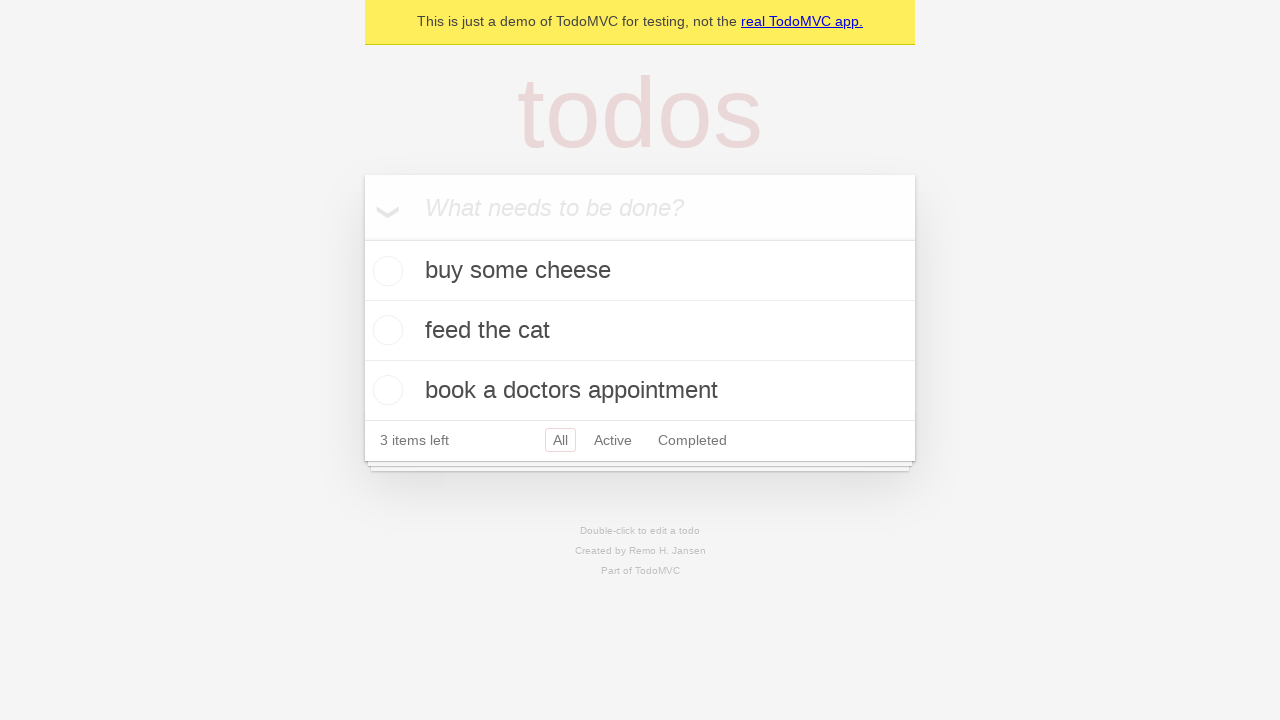

Clicked Active filter link at (613, 440) on internal:role=link[name="Active"i]
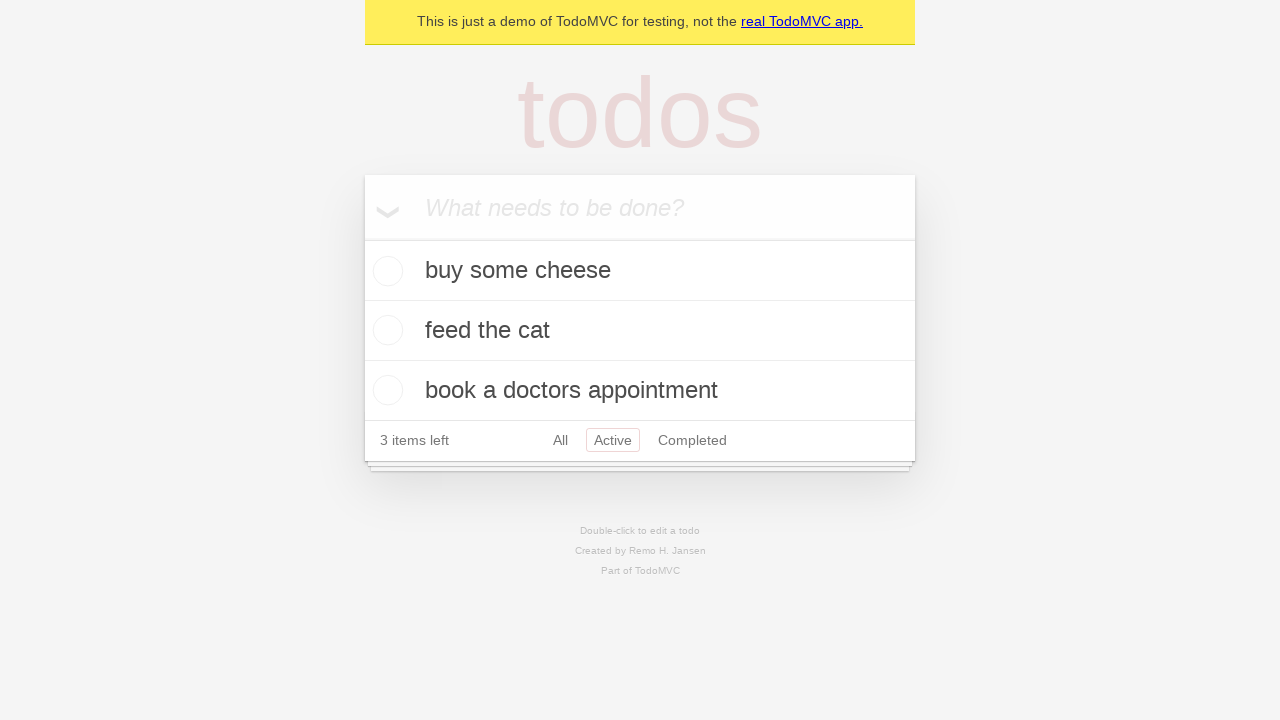

Clicked Completed filter link to verify it gets highlighted as currently applied filter at (692, 440) on internal:role=link[name="Completed"i]
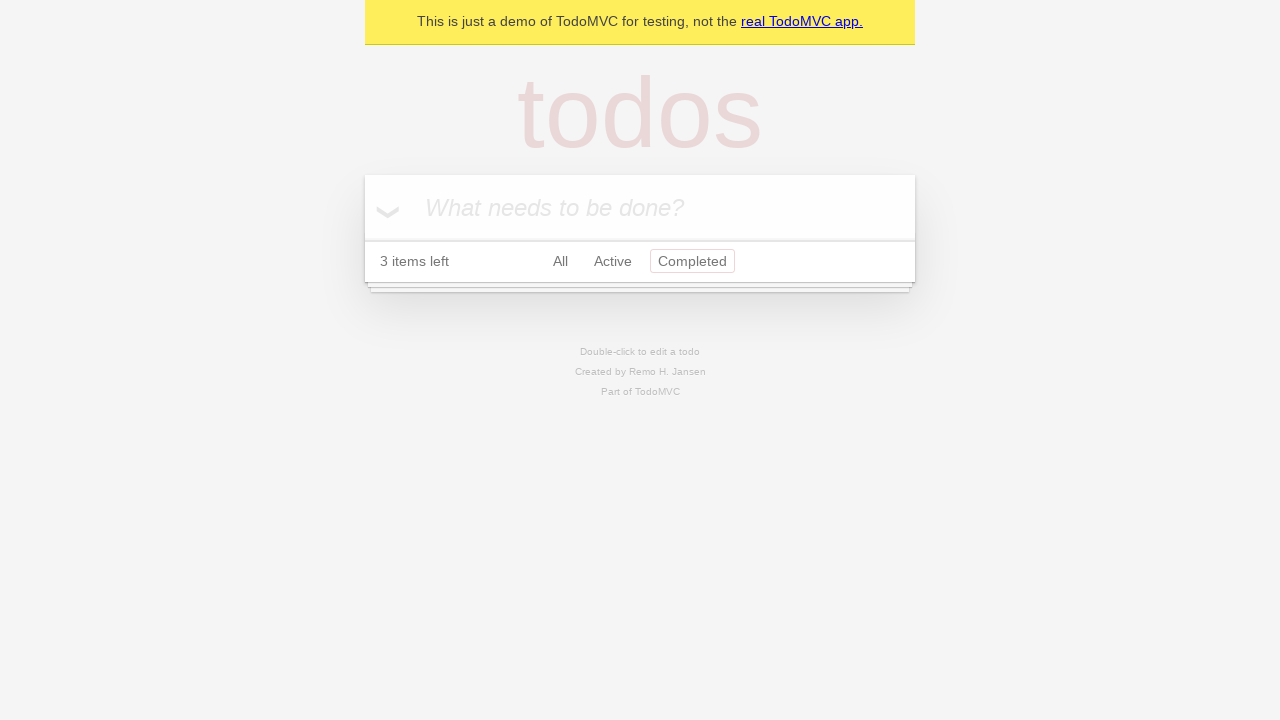

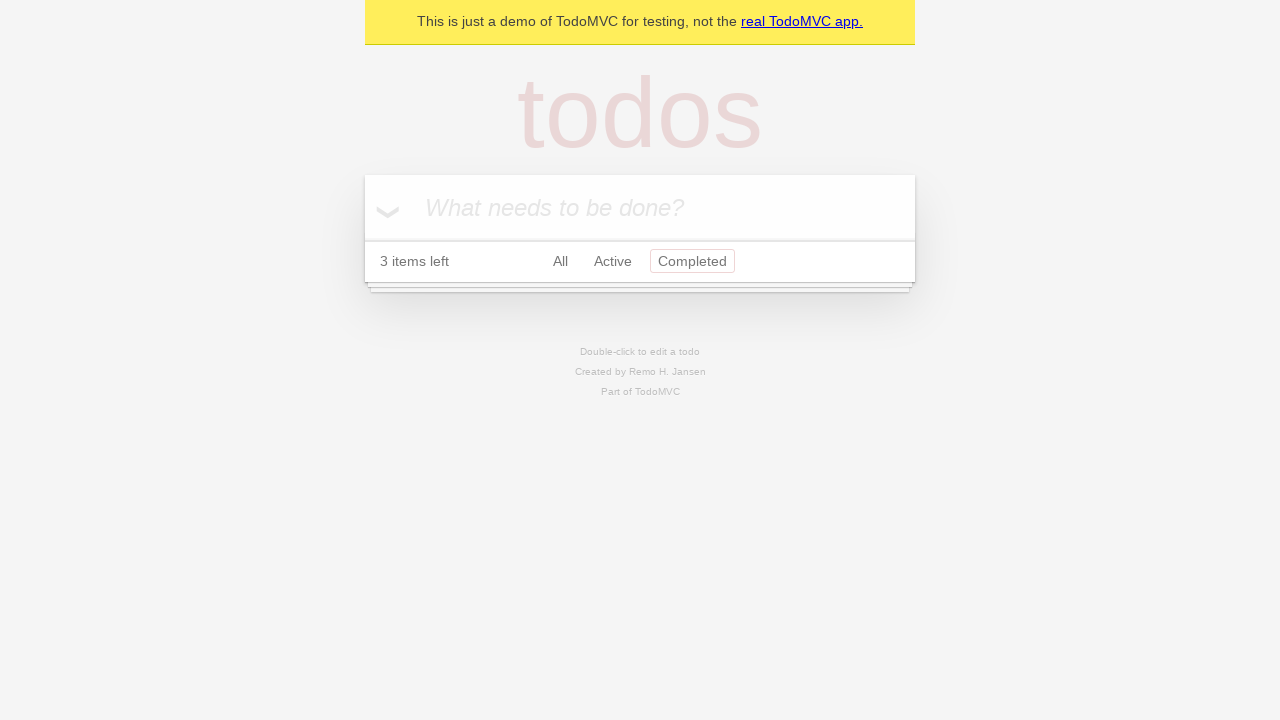